Tests text input functionality by filling a text field with different values sequentially

Starting URL: https://www.techglobal-training.com/frontend

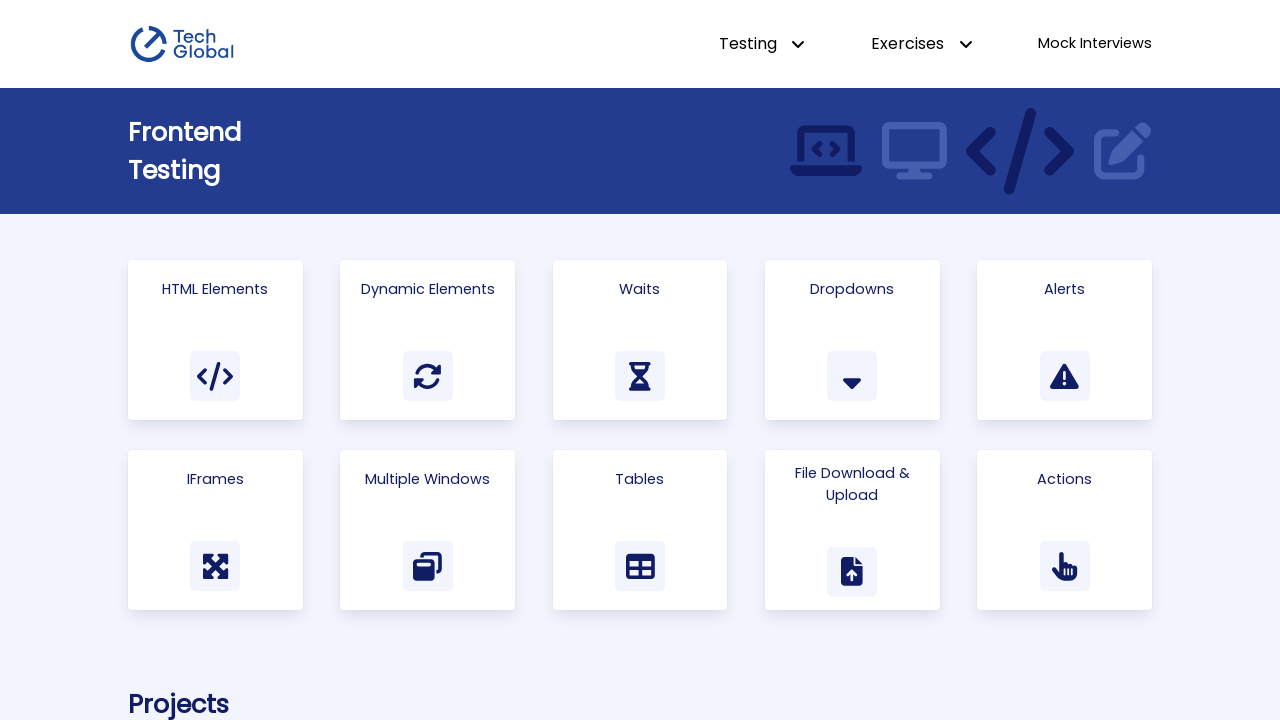

Clicked on Html Elements link to navigate to the page at (215, 289) on text=Html Elements
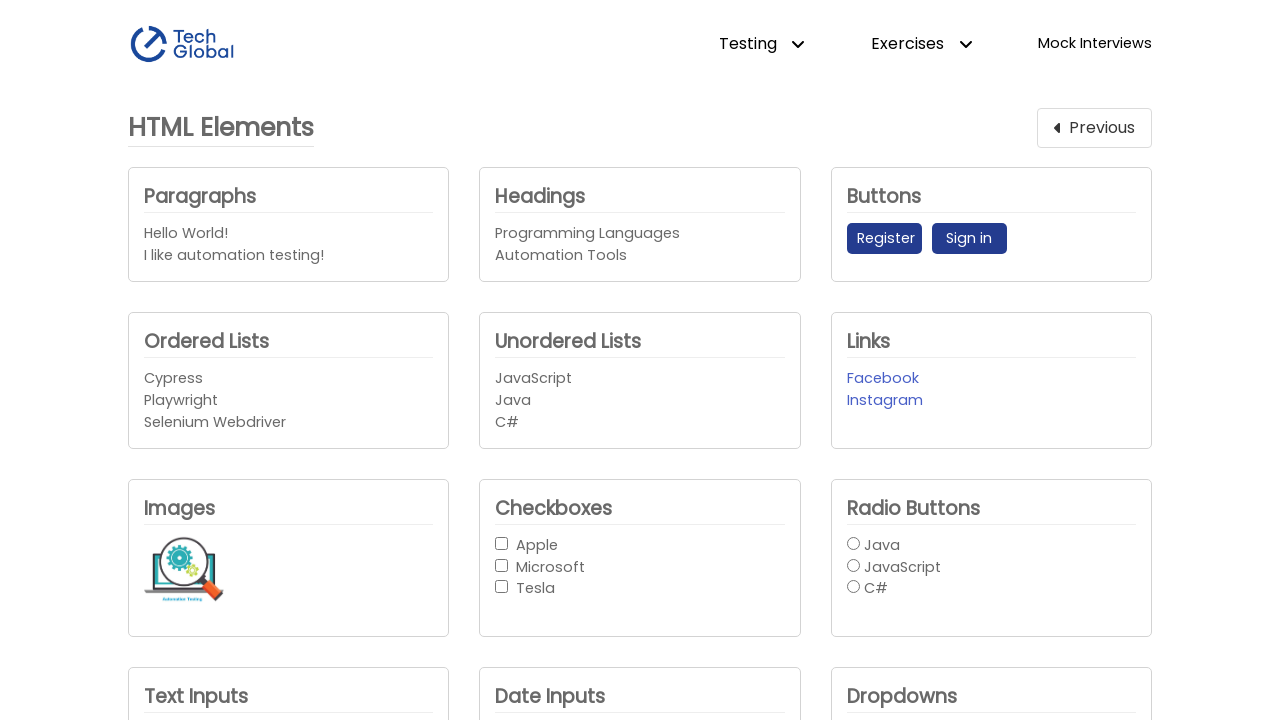

Filled text input with first value 'Cypress' on #text_input1
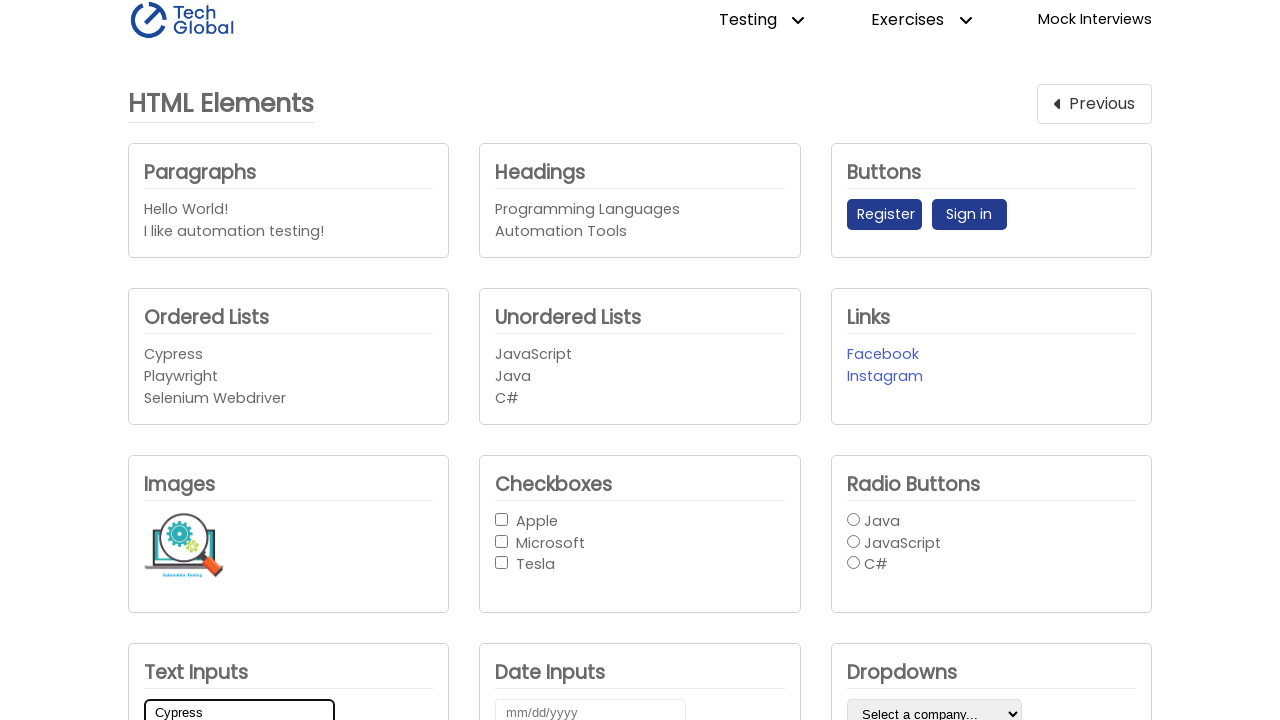

Filled text input with second value 'Playwright' (replaced first value) on #text_input1
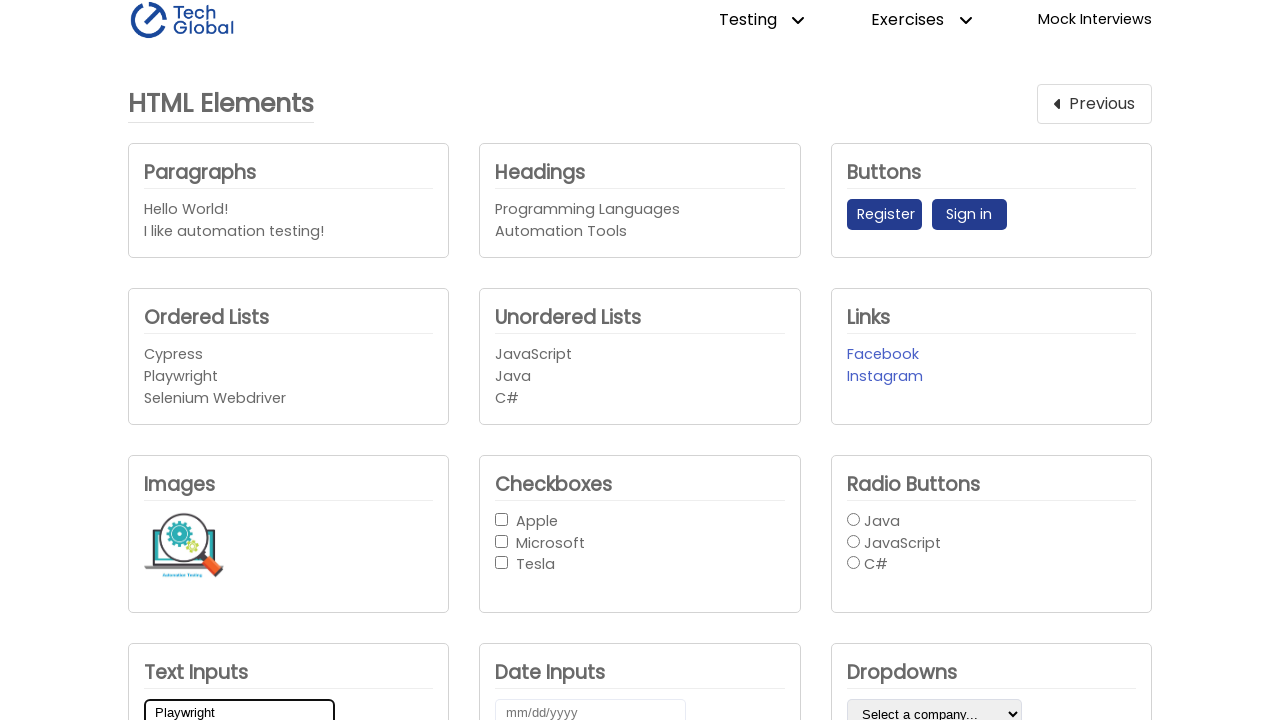

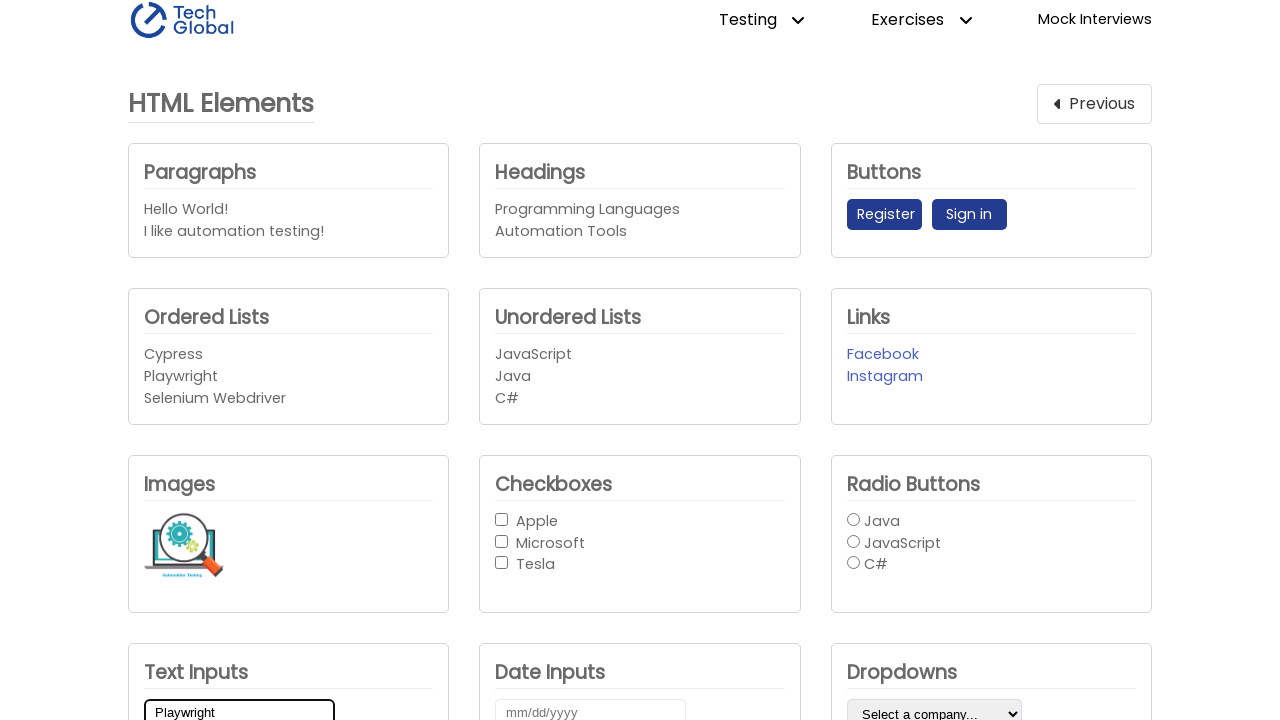